Tests that a file download link is valid by navigating to a download page, extracting the first download link's URL, and verifying the link element exists

Starting URL: http://the-internet.herokuapp.com/download

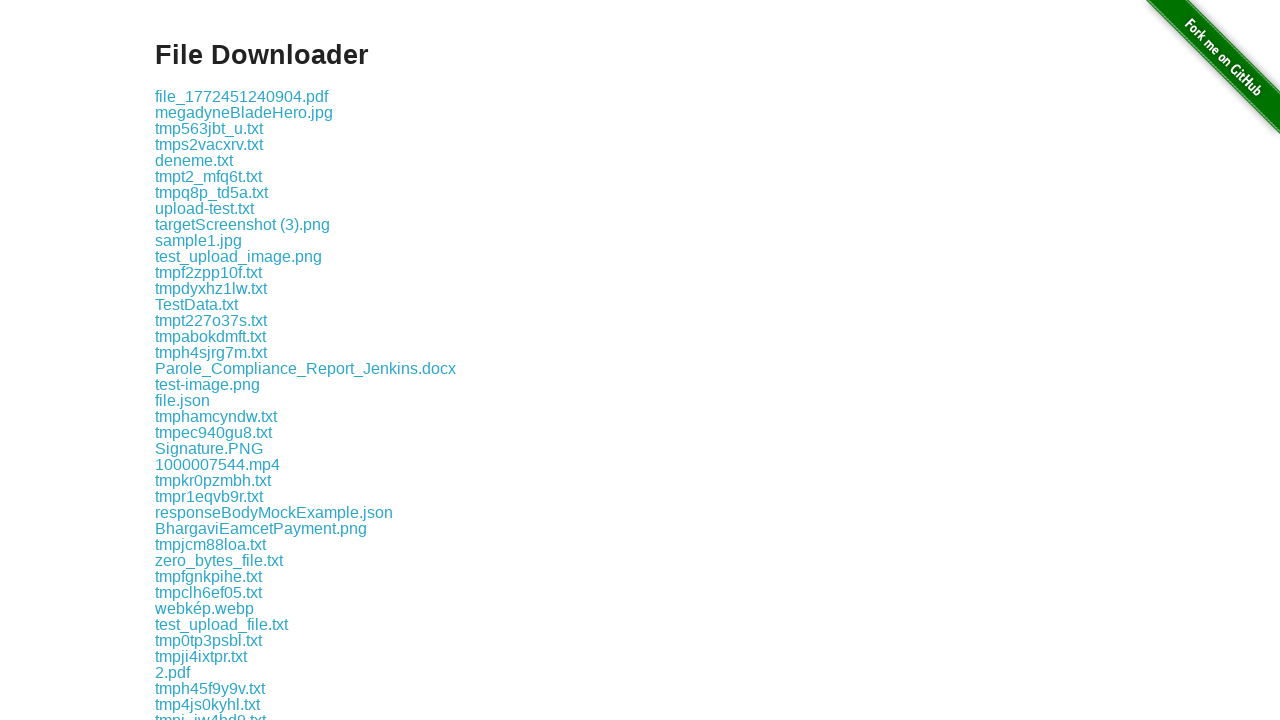

Waited for first download link to be visible
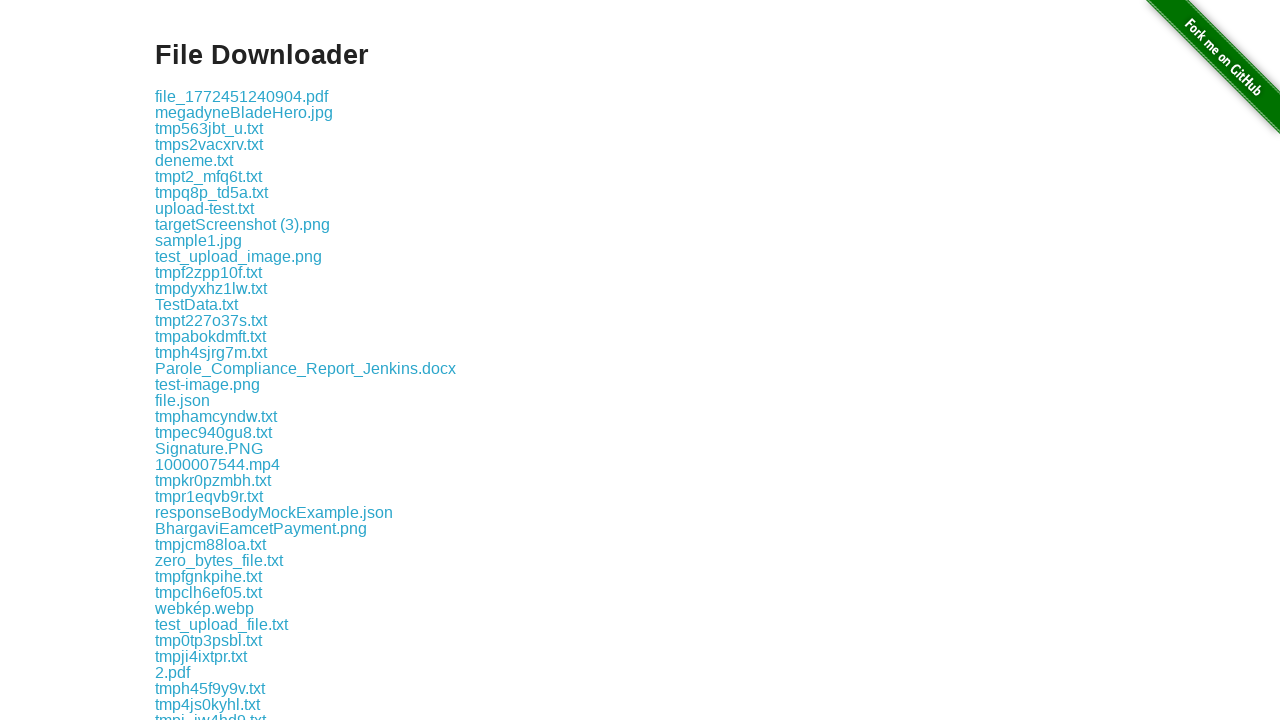

Located the first download link element
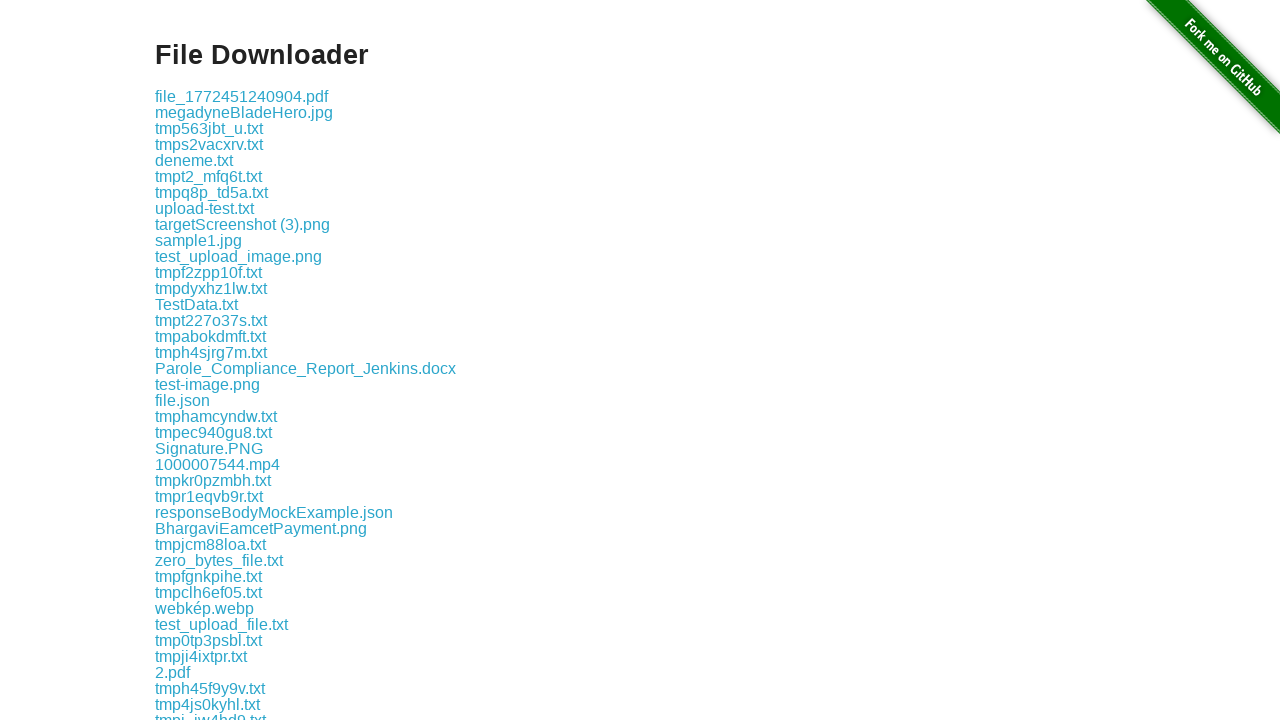

Extracted href attribute from download link: download/file_1772451240904.pdf
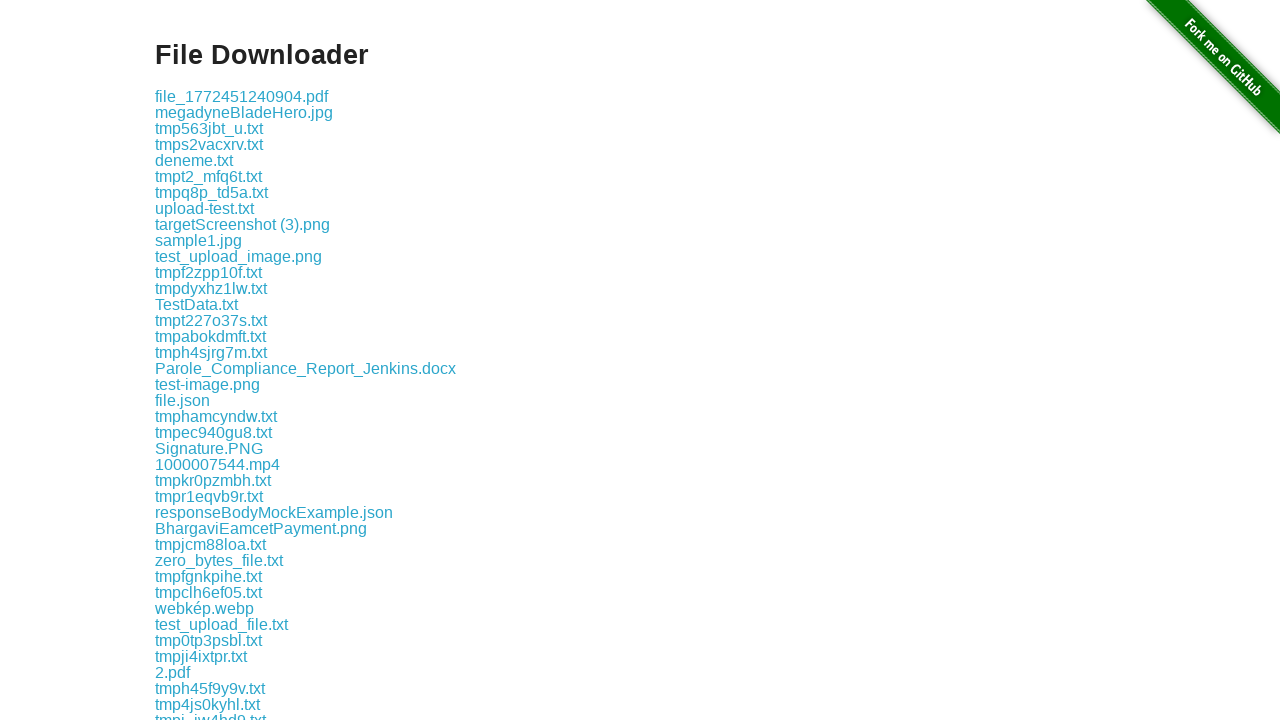

Verified that download link href is not empty
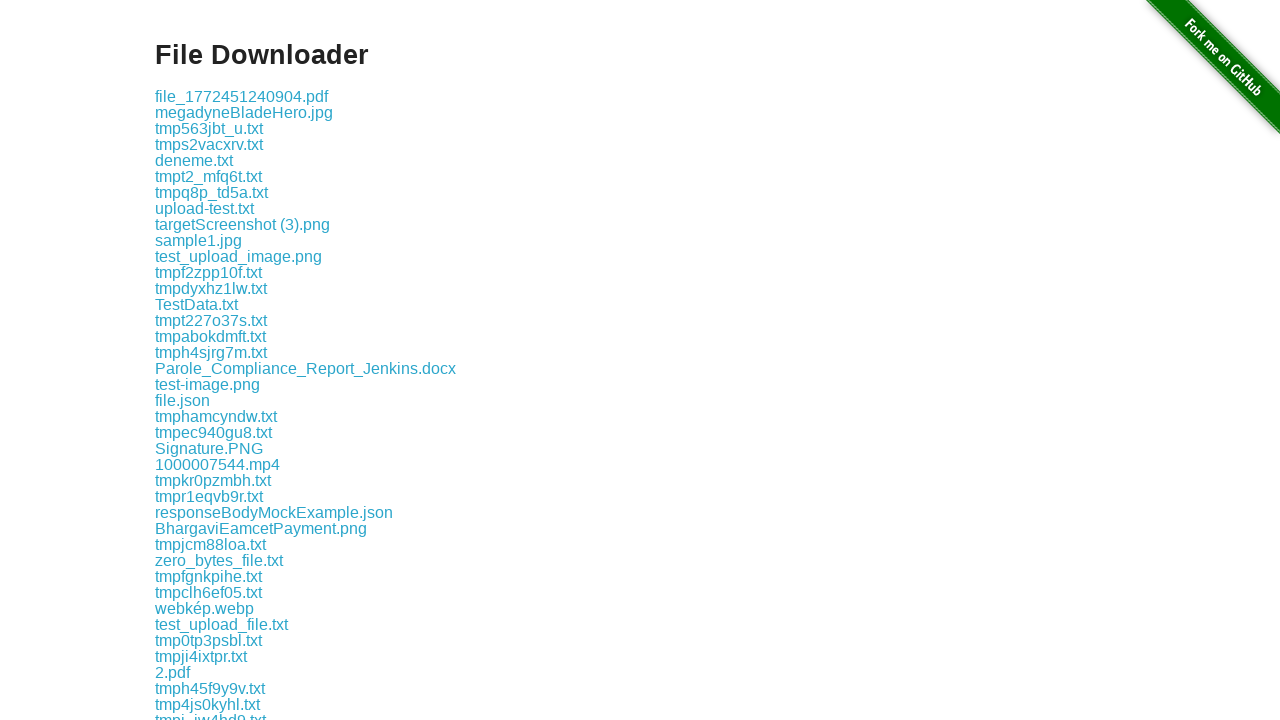

Clicked the download link to verify it is clickable at (242, 96) on .example a:nth-of-type(1)
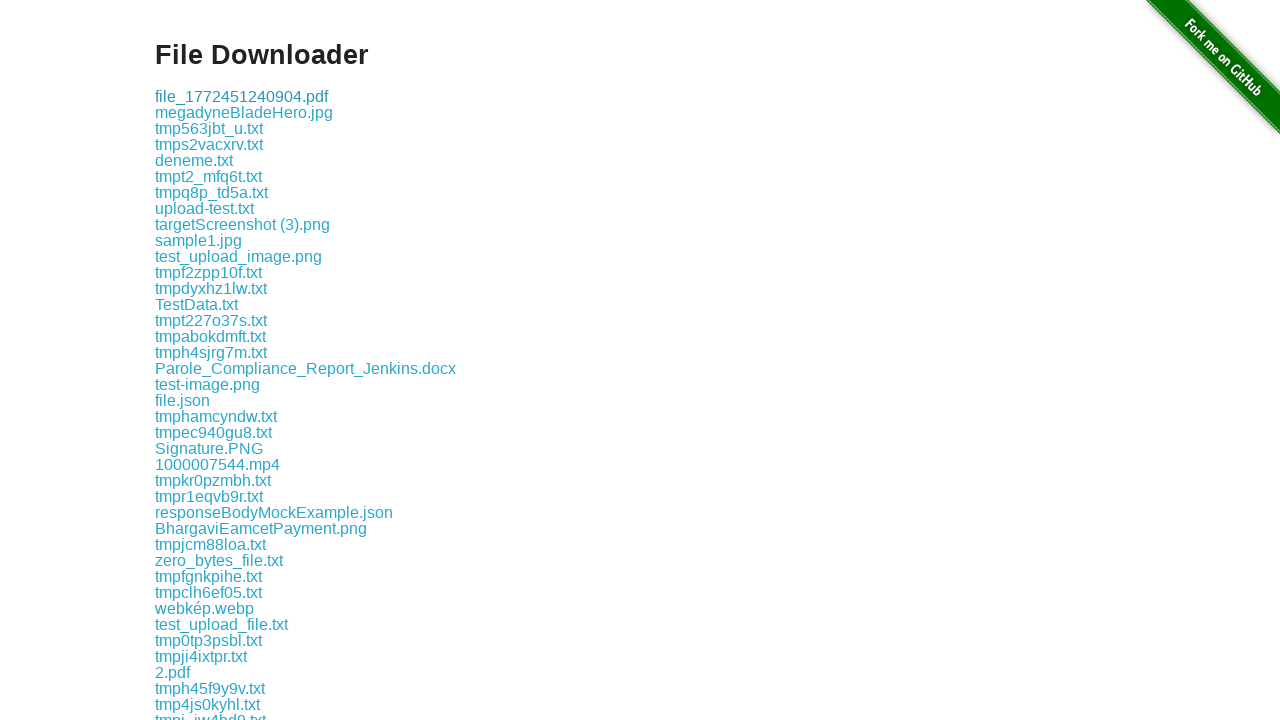

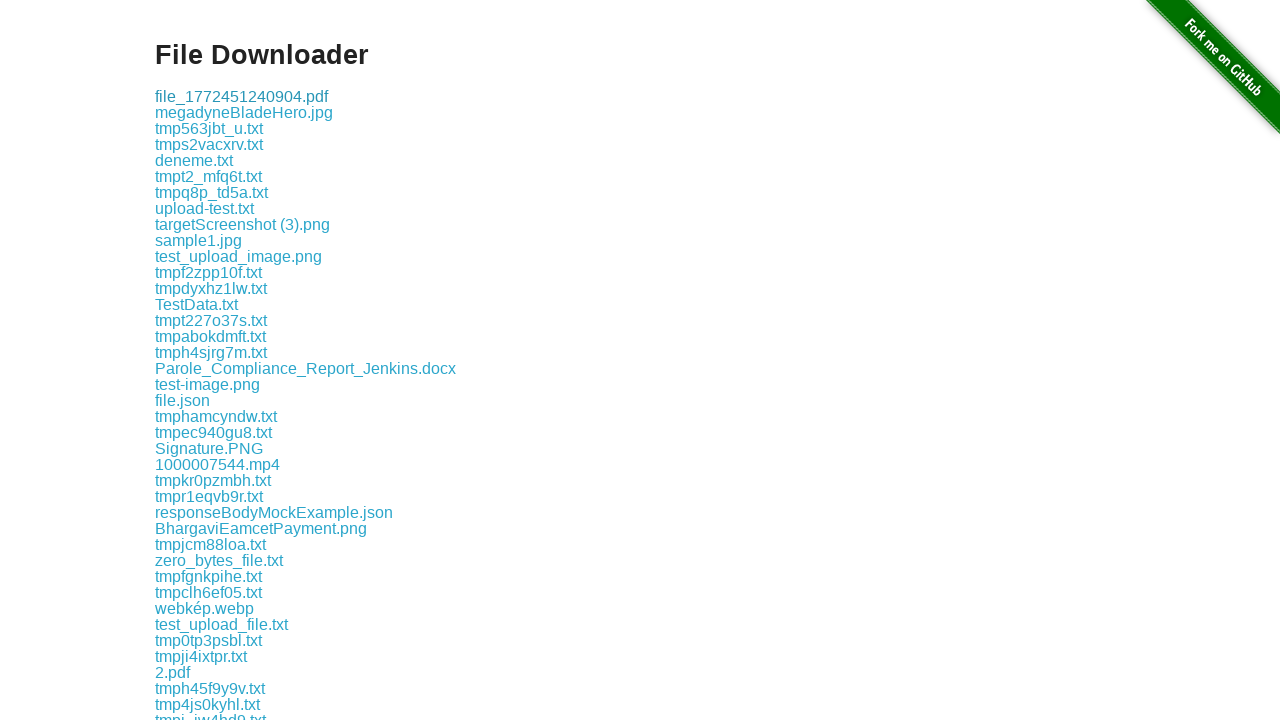